Tests various UI interactions on the Omayo test page including filling text areas, clicking links, navigating back, and handling JavaScript alerts.

Starting URL: https://omayo.blogspot.com/

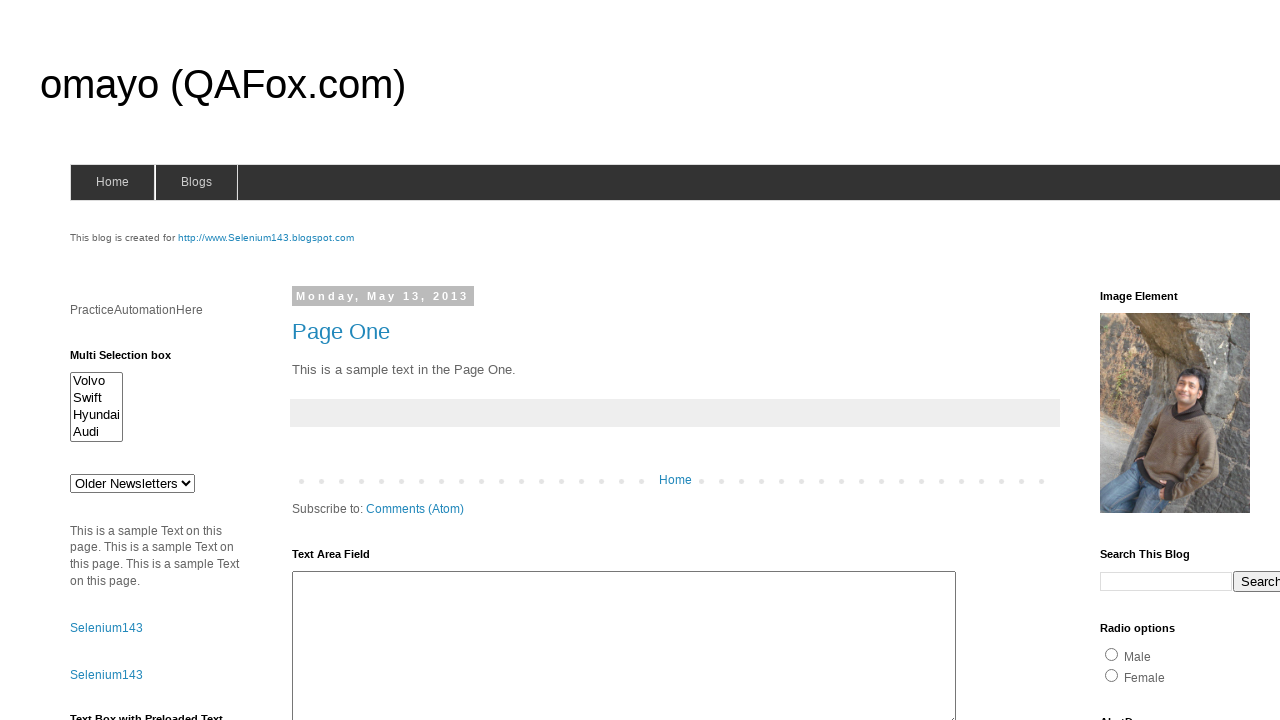

Page loaded with domcontentloaded state
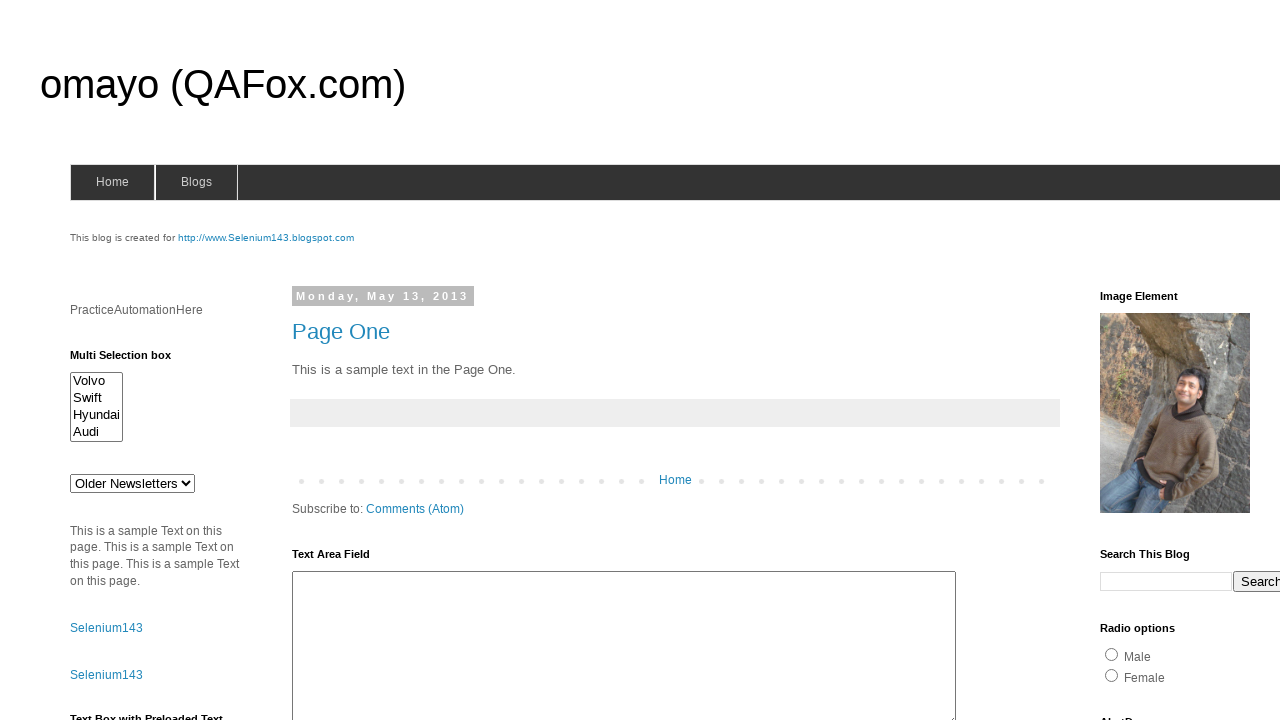

Filled first text area with comprehension passage text on #ta1
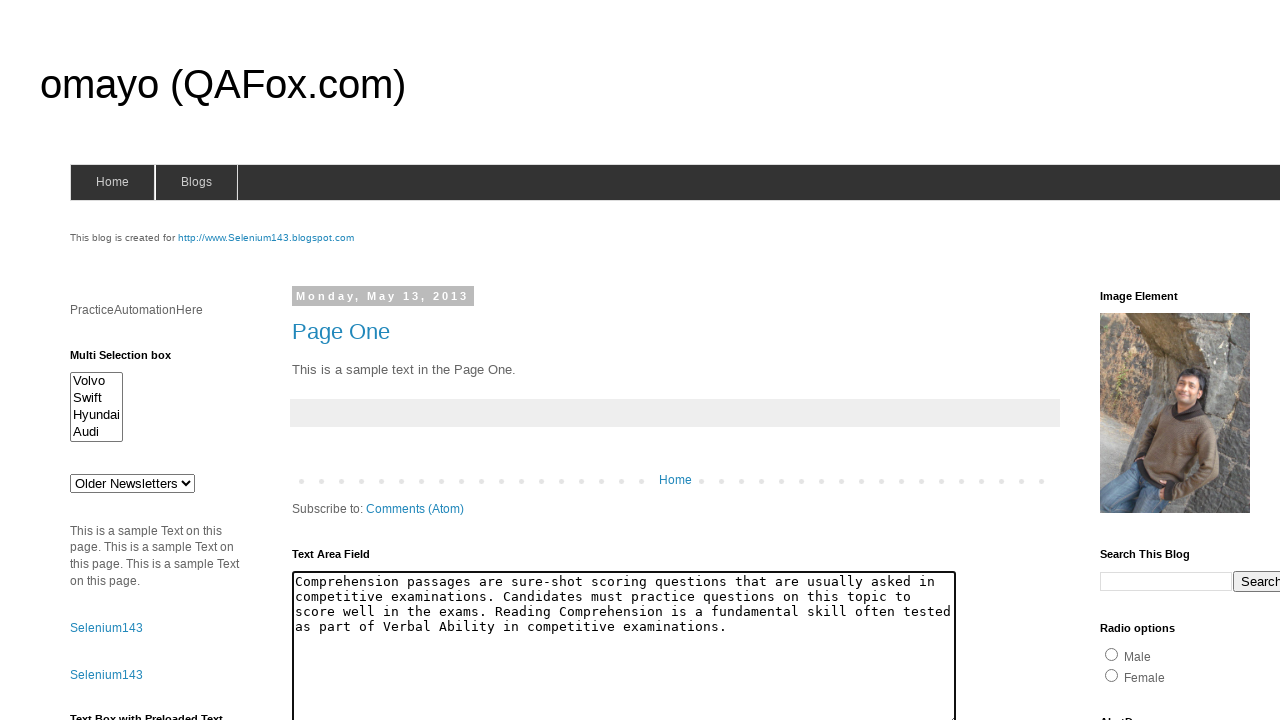

Located second text area containing 'The cat was playing in the garden.'
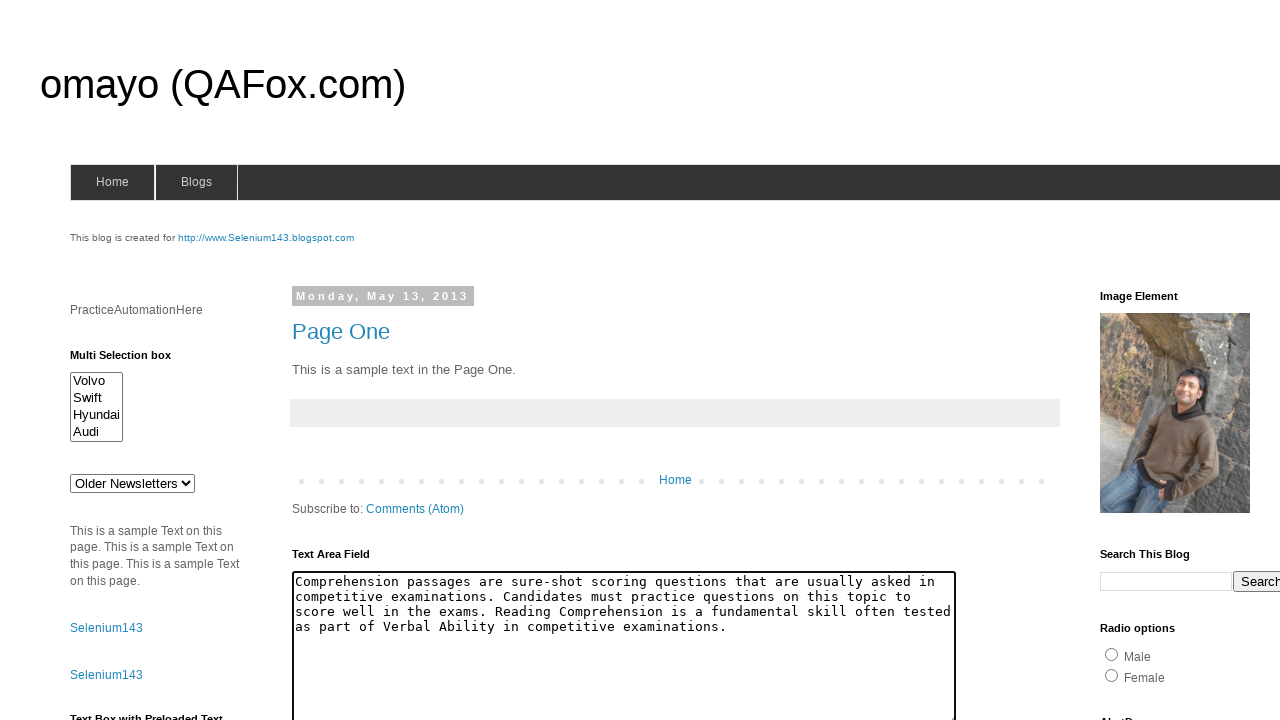

Cleared second text area on text=The cat was playing in the garden. >> nth=0
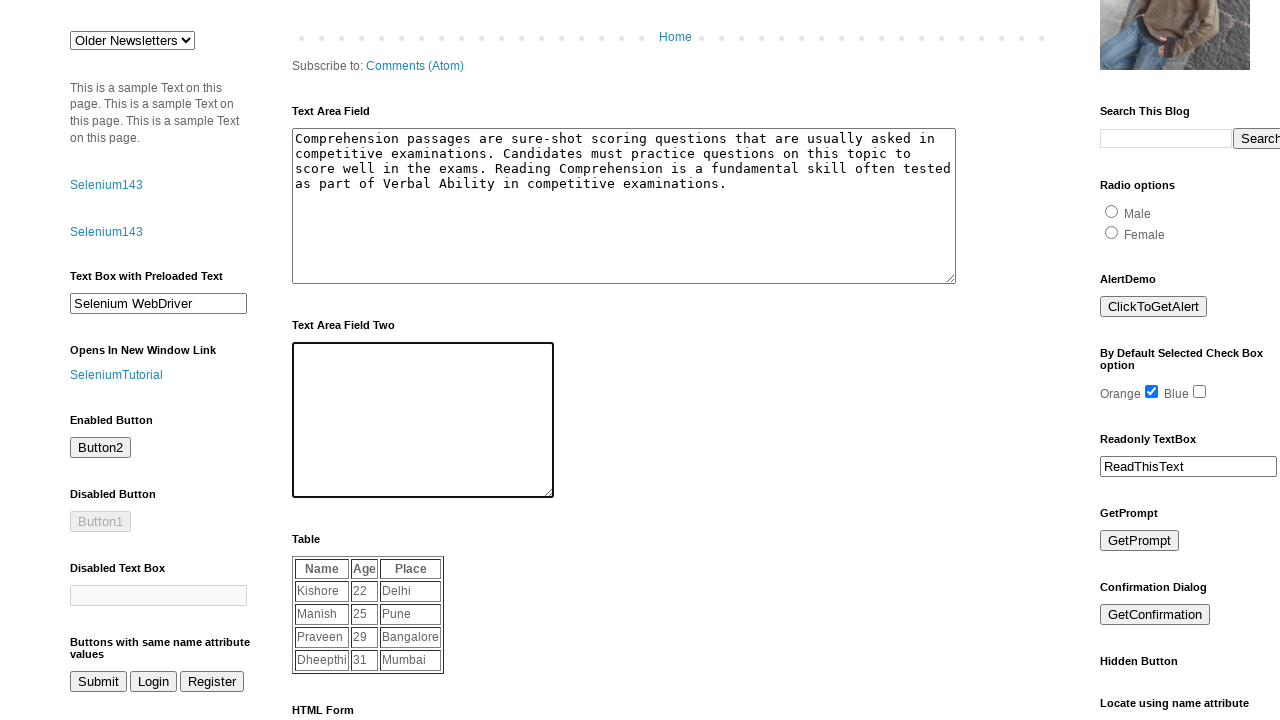

Filled second text area with reading comprehension text on text=The cat was playing in the garden. >> nth=0
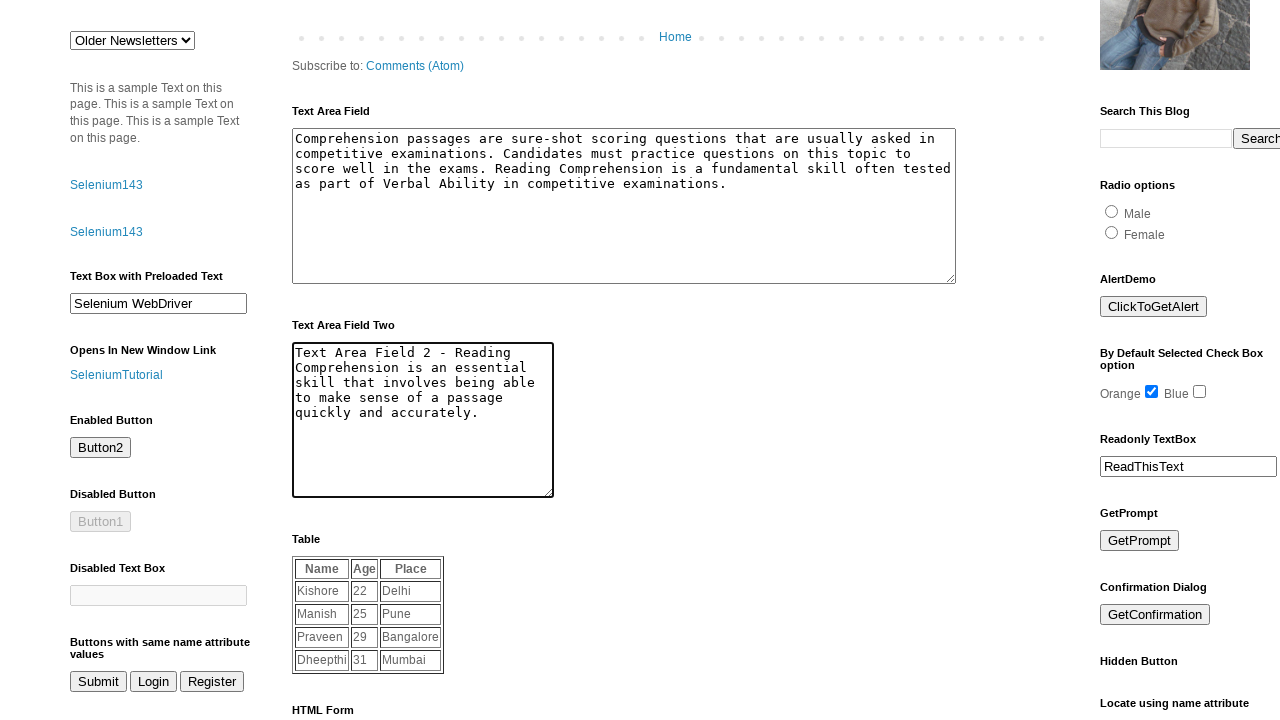

Clicked link1 to navigate to Selenium143 page at (106, 185) on a#link1
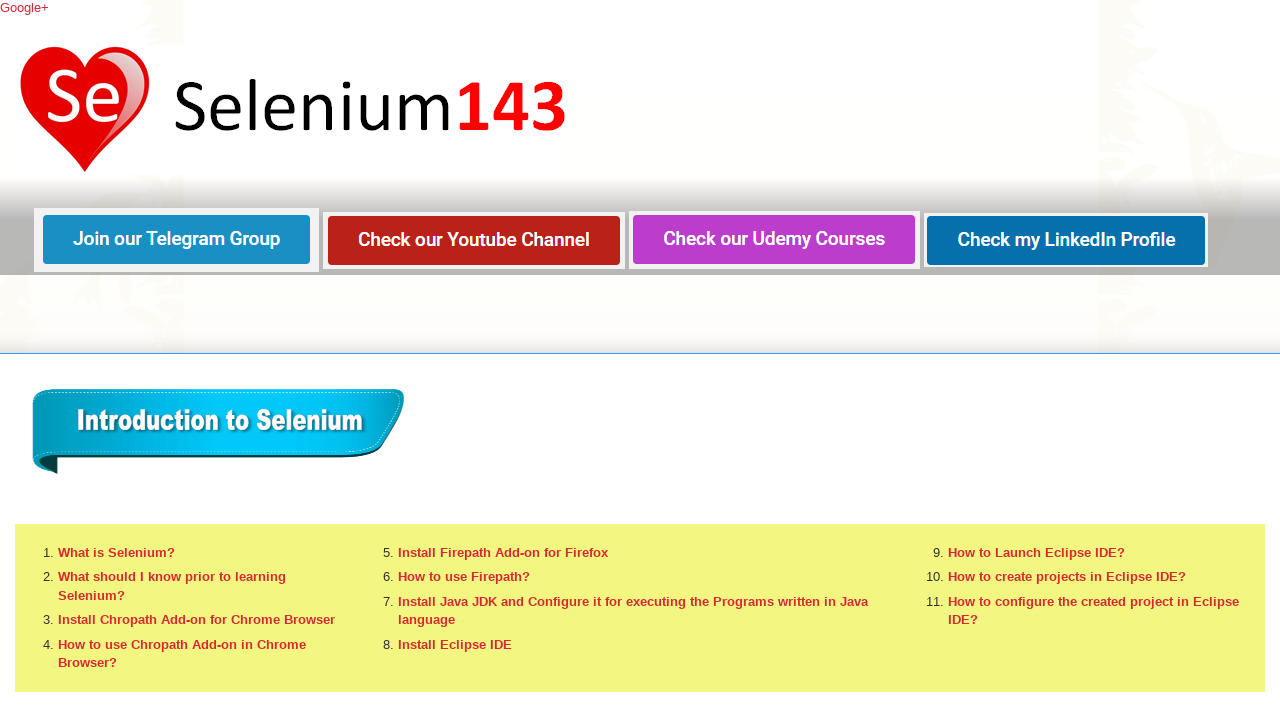

Selenium143 page loaded with domcontentloaded state
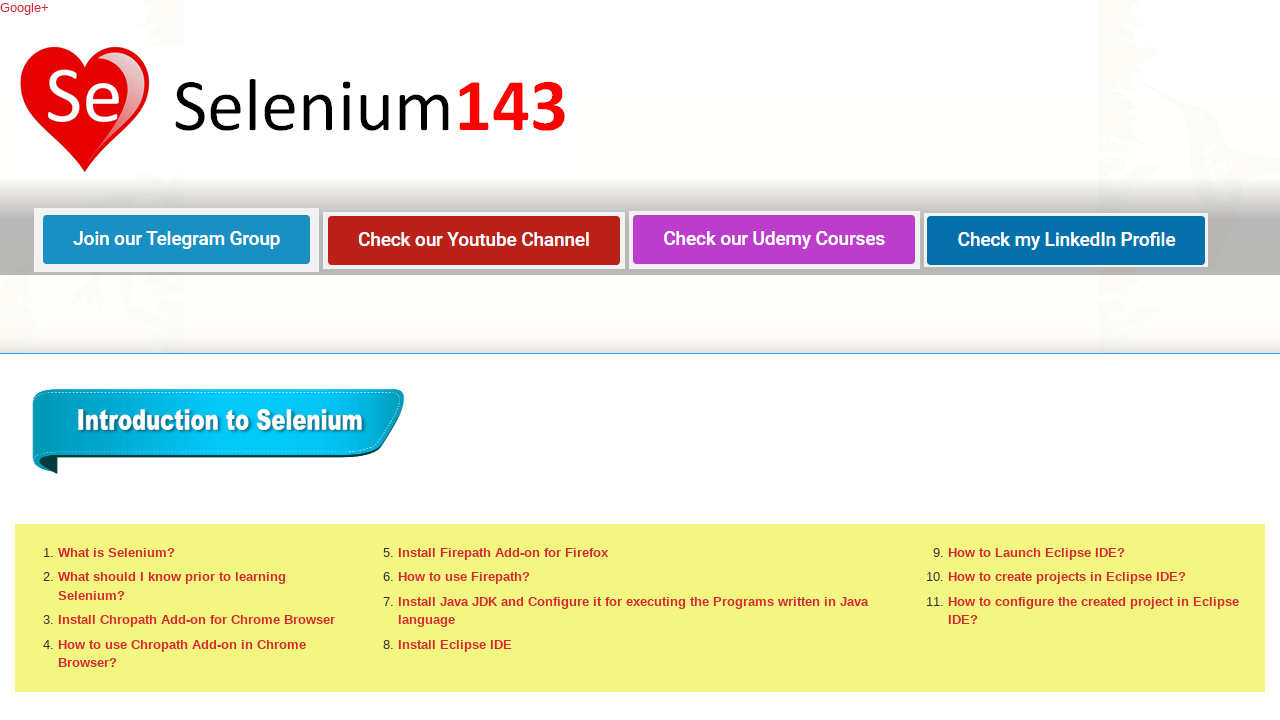

Navigated back to Omayo page
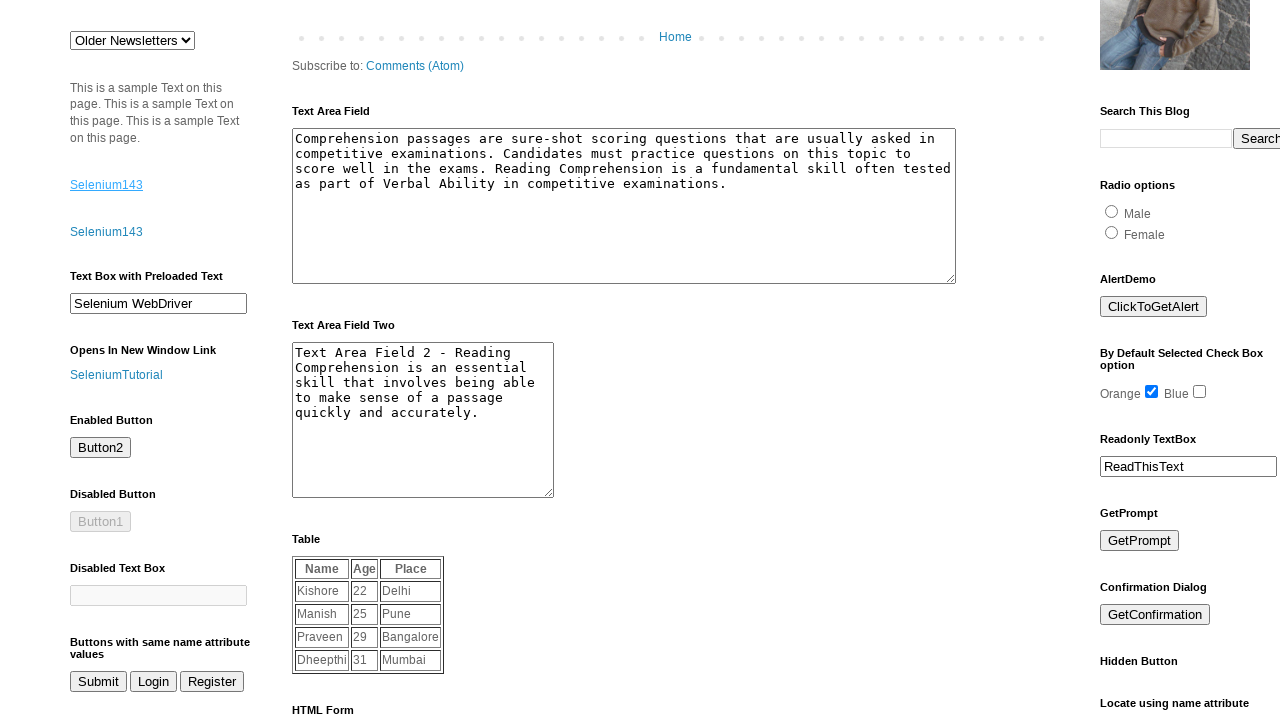

Omayo page loaded after navigation back
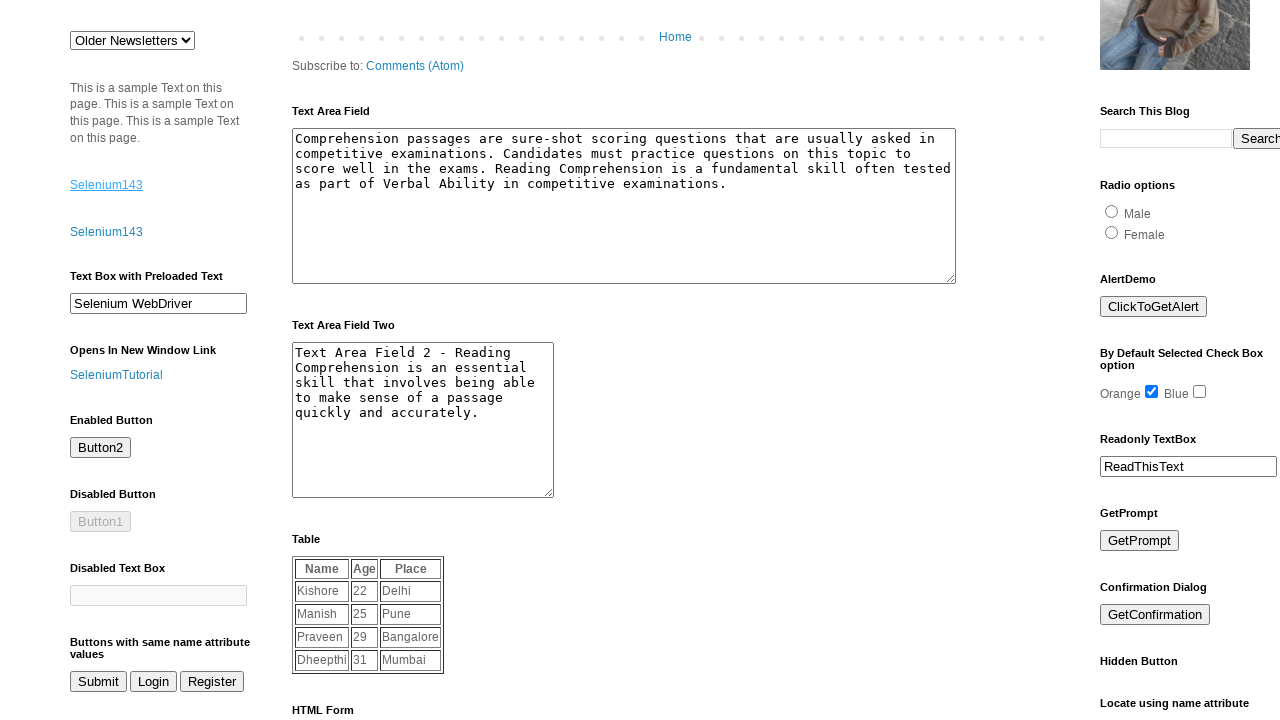

Set up dialog handler to accept alerts
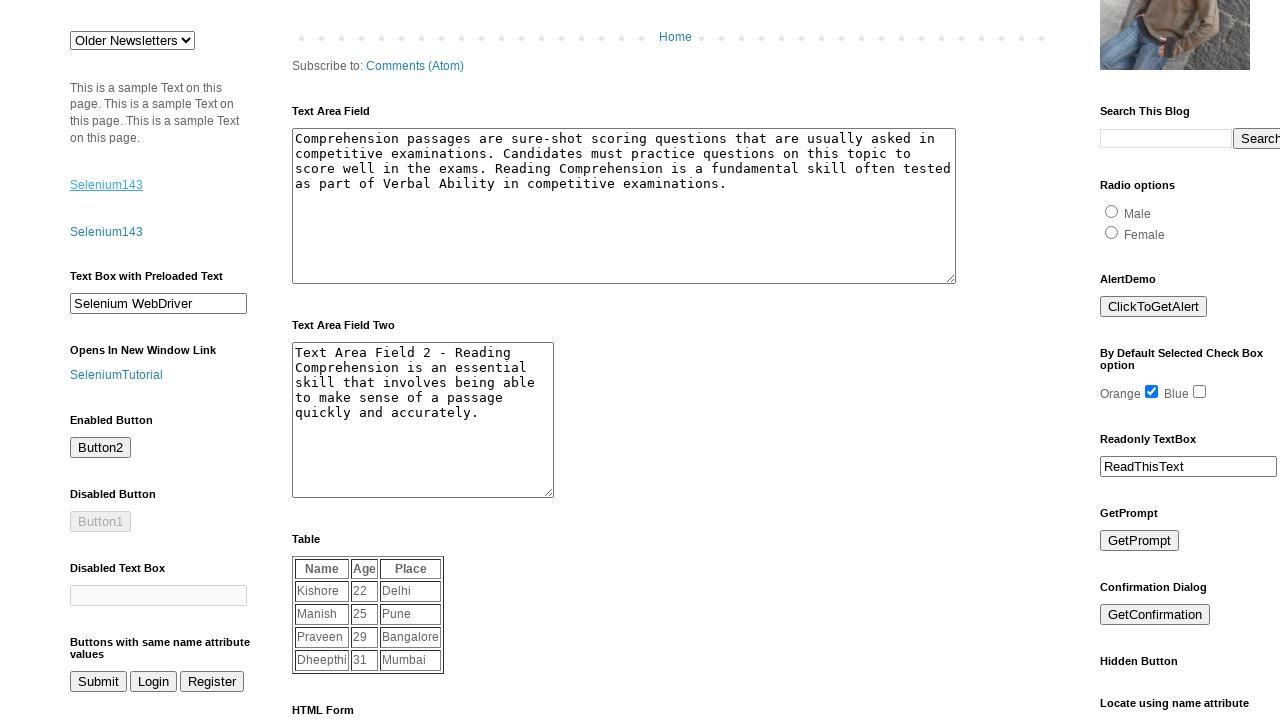

Clicked alert2 button to trigger JavaScript alert at (155, 360) on #alert2
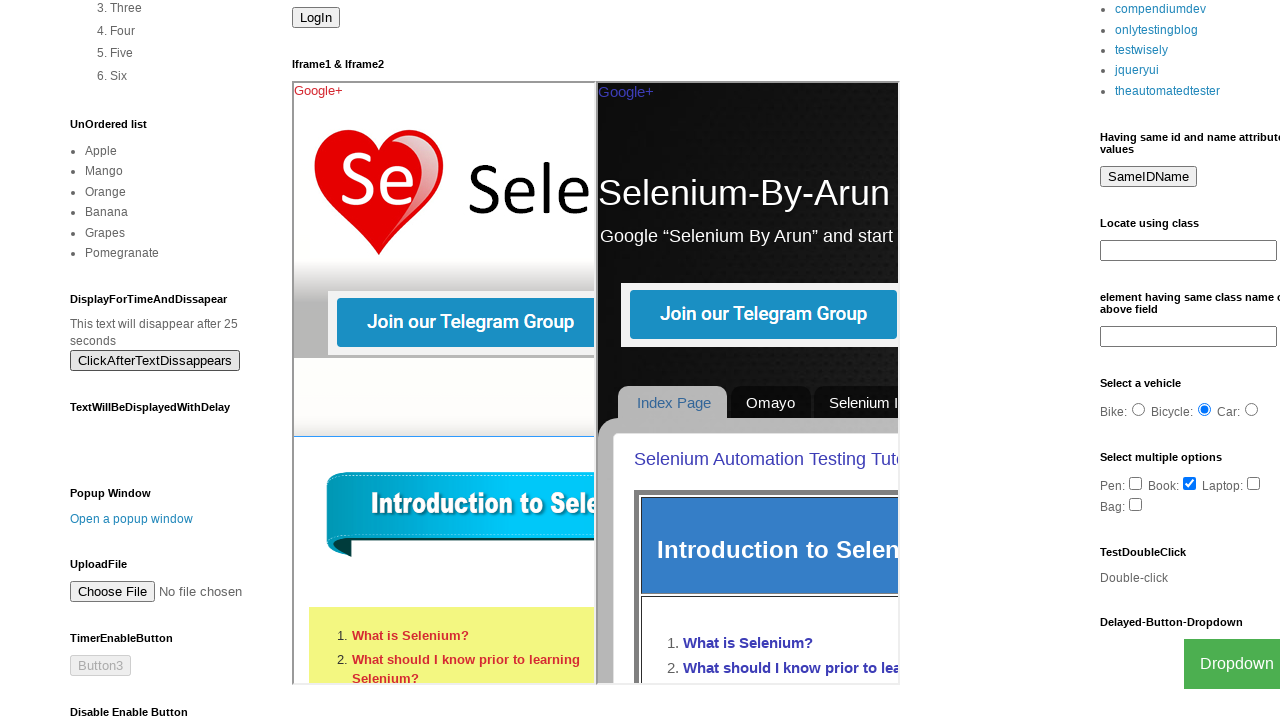

Waited 1000ms for alert to be handled
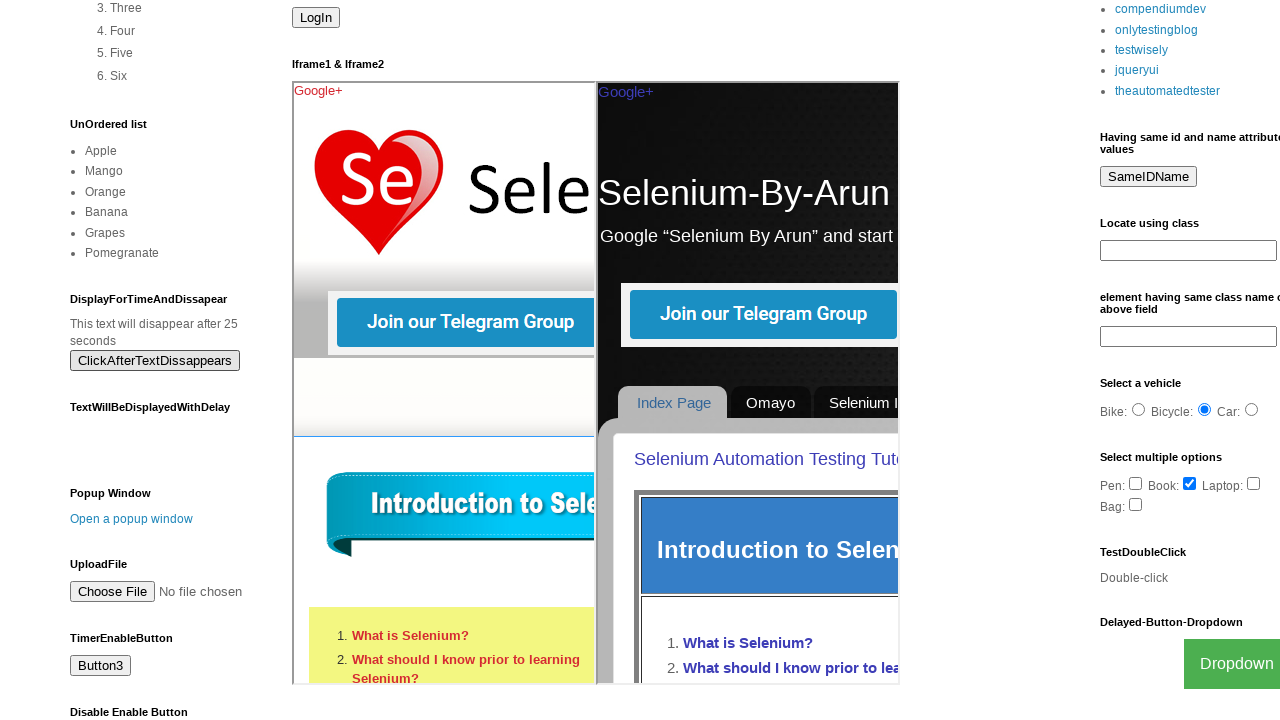

Located all links in LinkList1 section
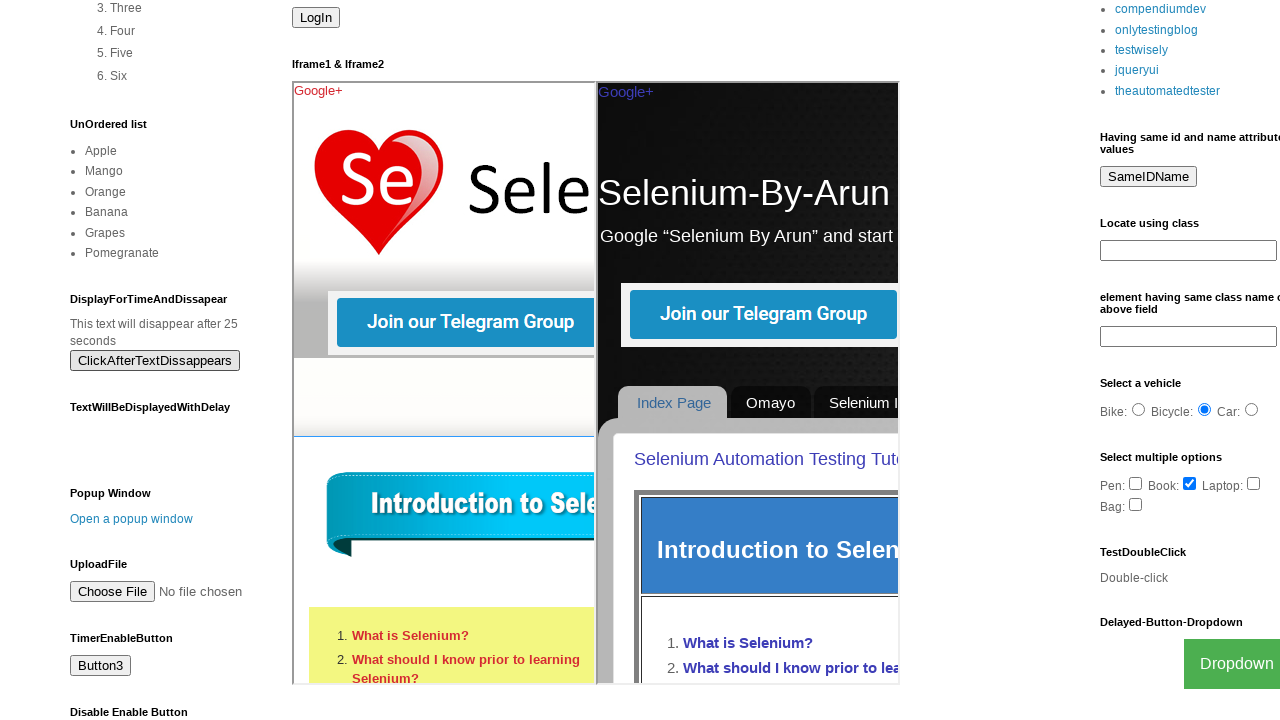

Found 5 links in LinkList1
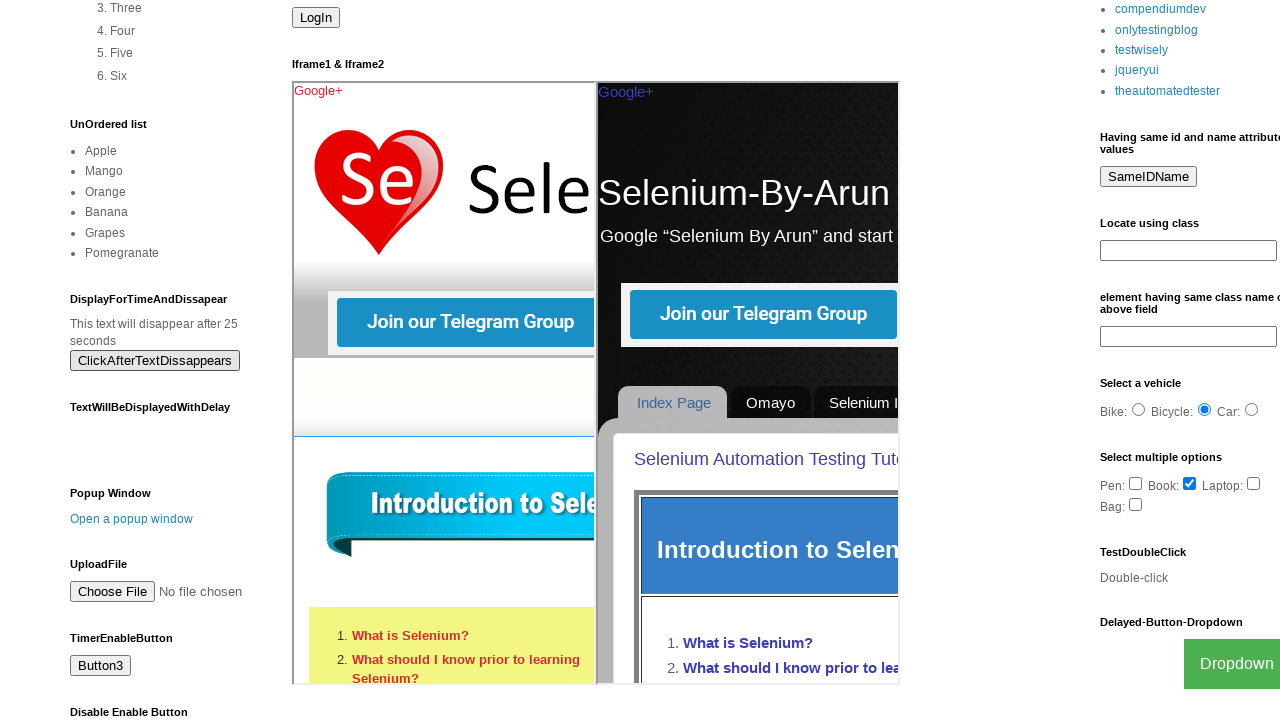

Clicked LinkList1 link 1 at (1160, 9) on xpath=//div[@id='LinkList1']//a >> nth=0
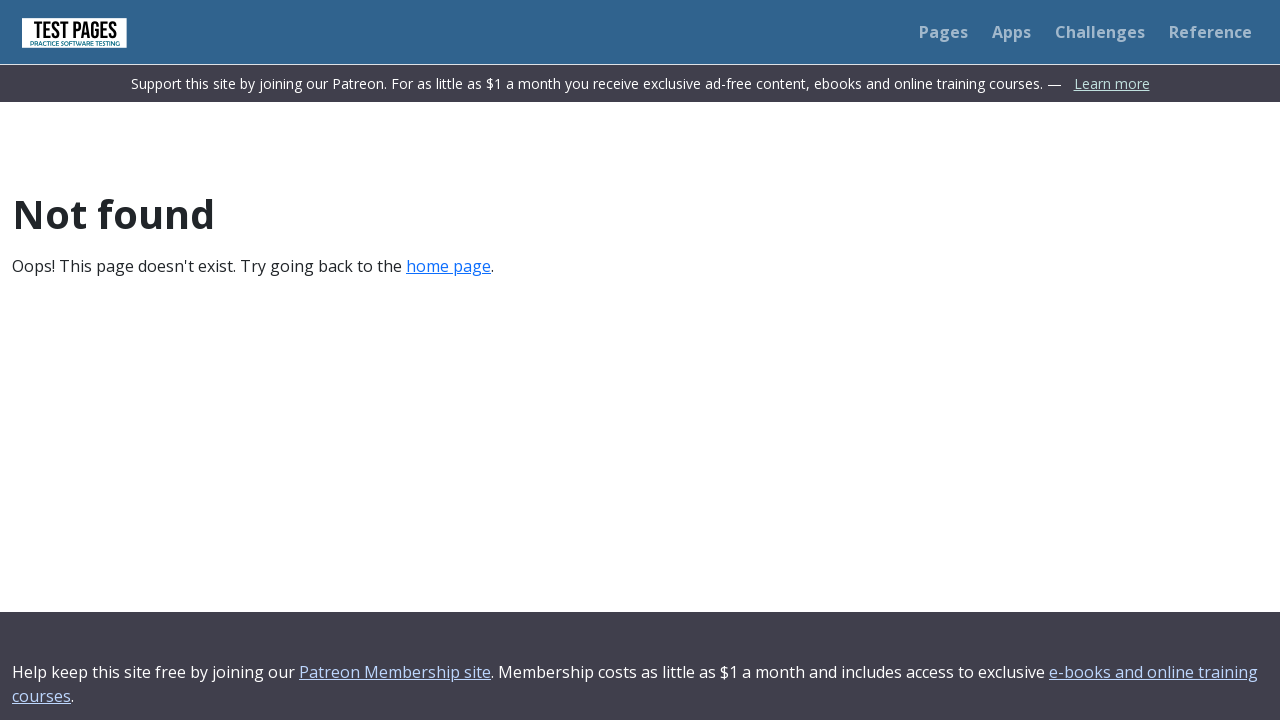

Link 1 page loaded
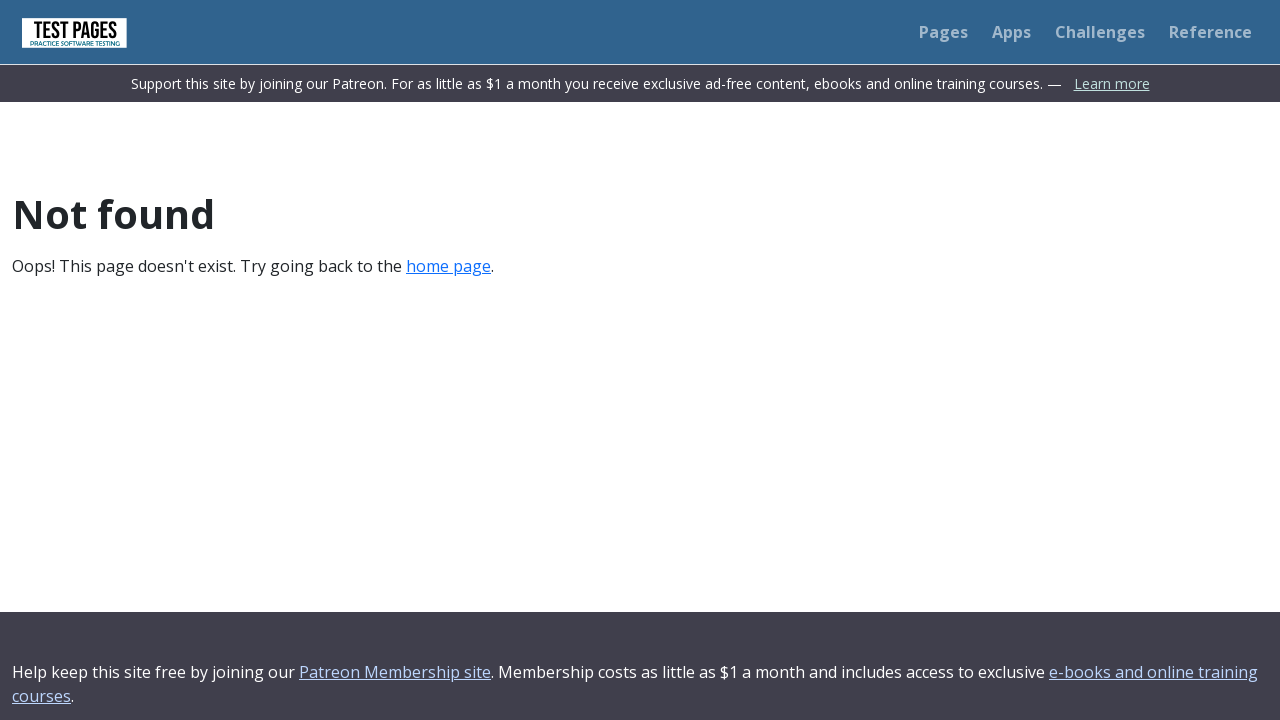

Navigated back from link 1
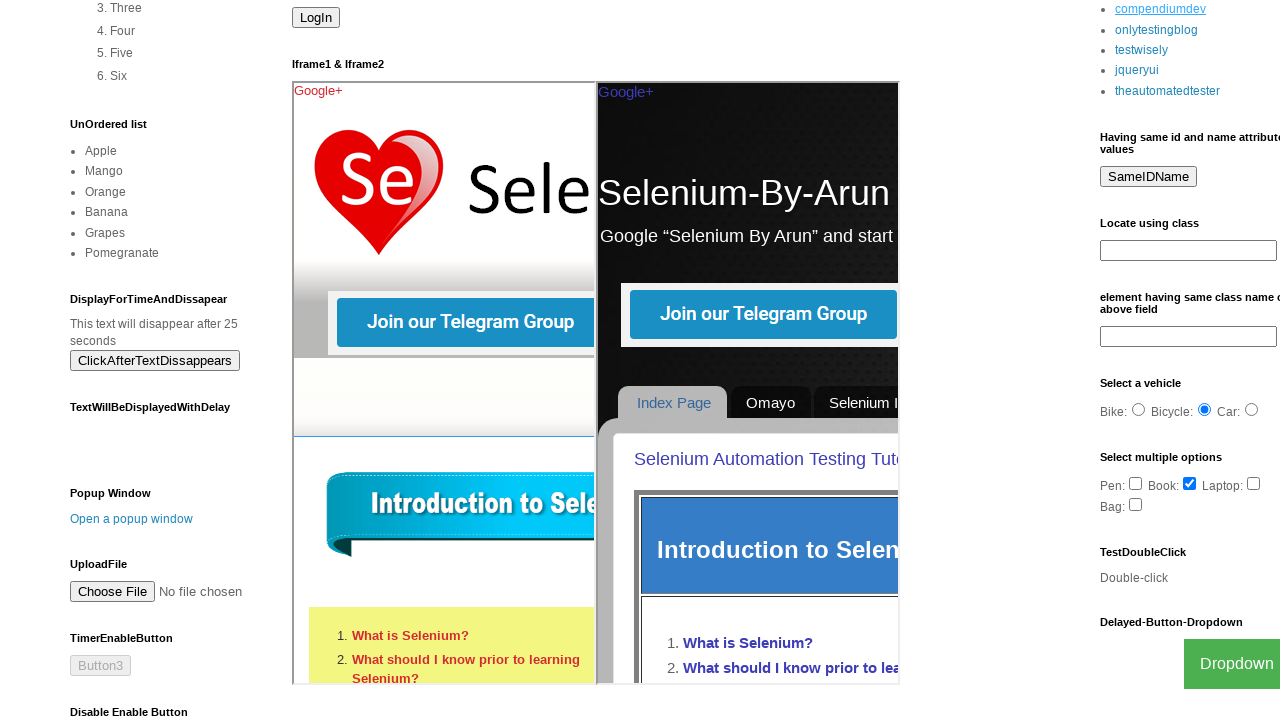

Omayo page reloaded after returning from link 1
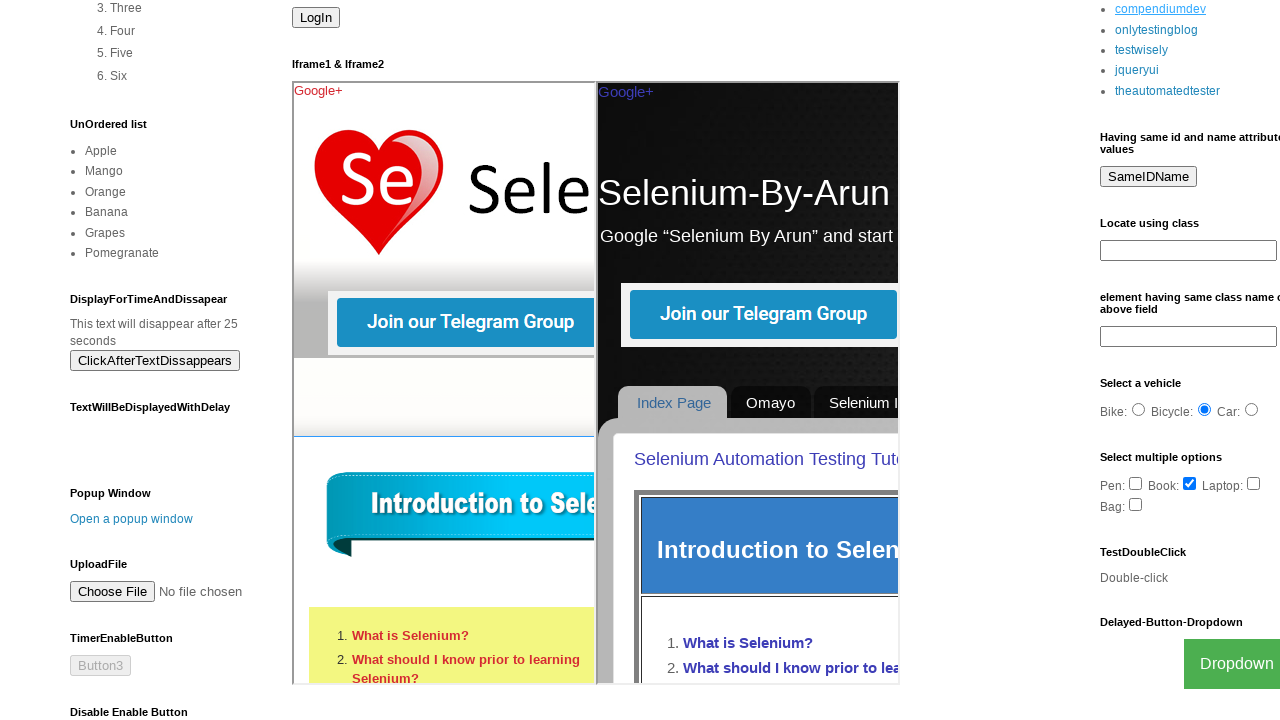

Clicked LinkList1 link 2 at (1156, 30) on xpath=//div[@id='LinkList1']//a >> nth=1
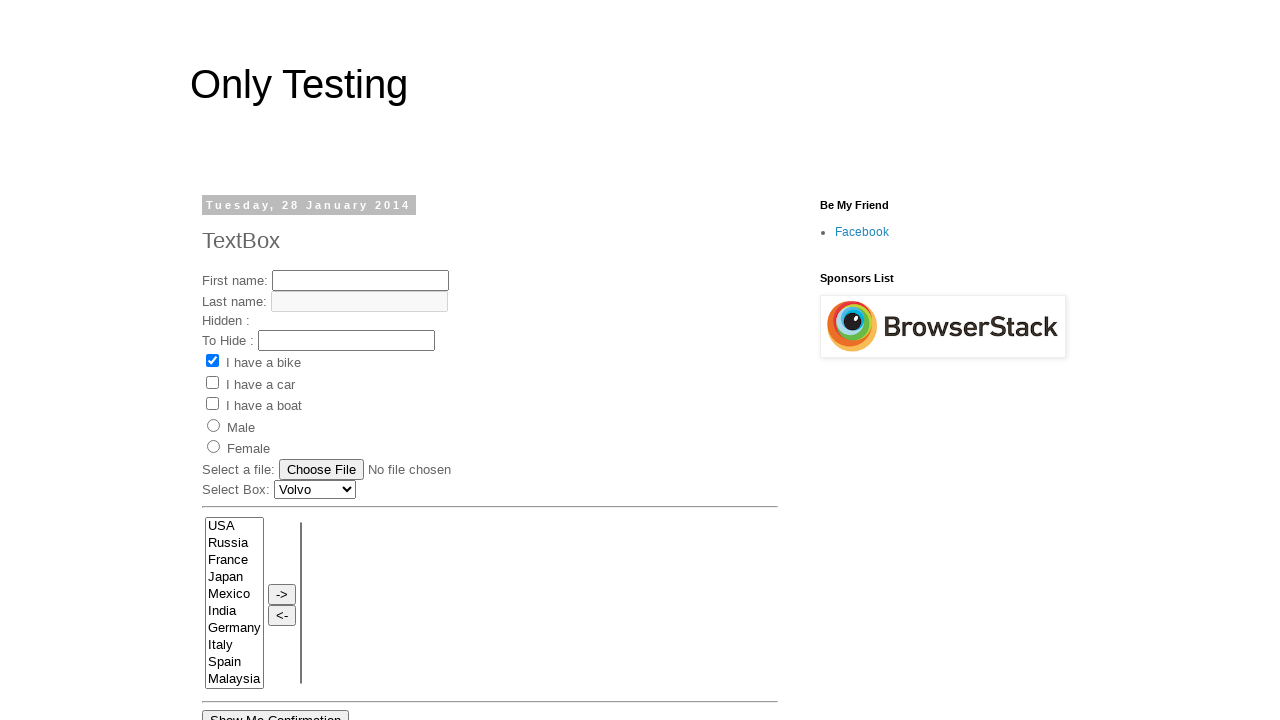

Link 2 page loaded
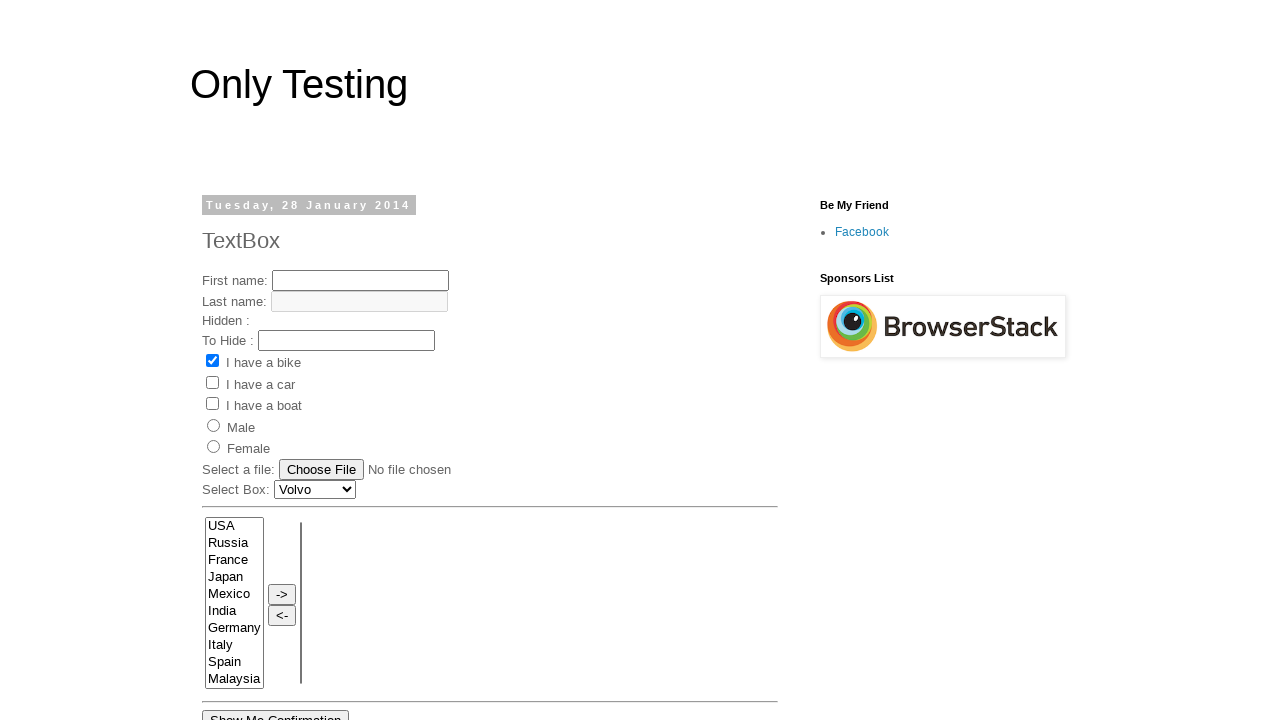

Navigated back from link 2
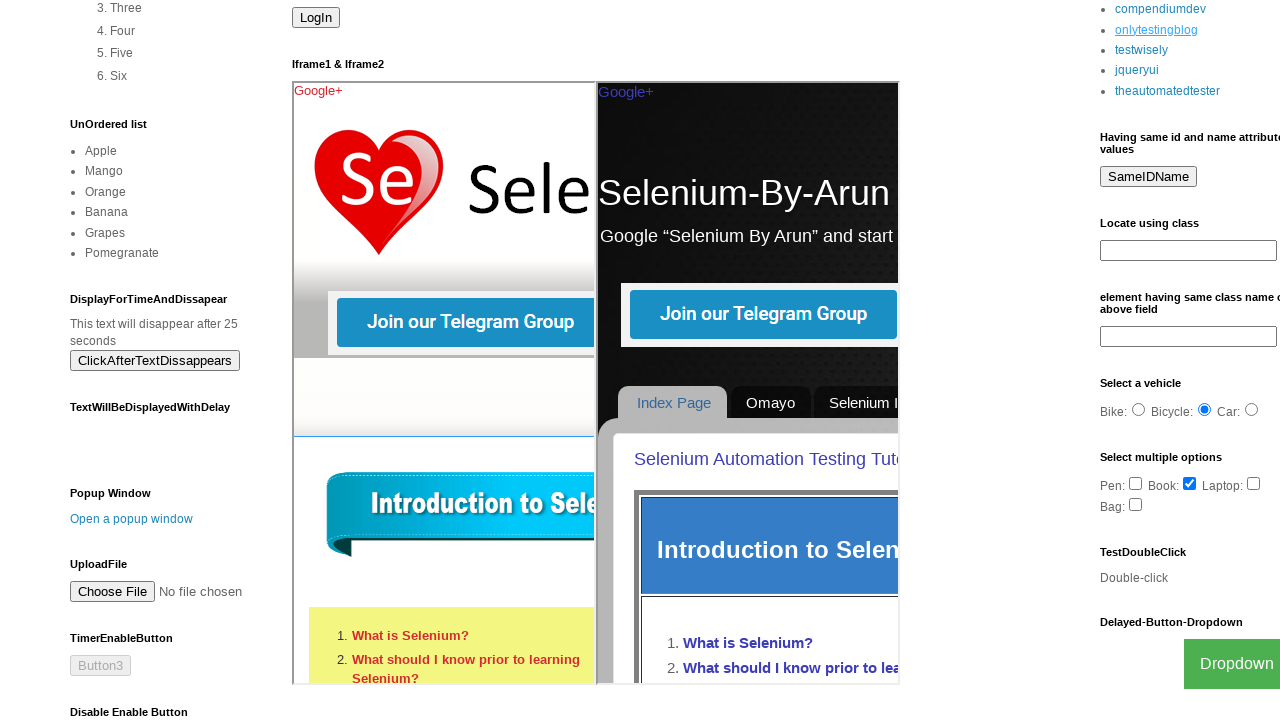

Omayo page reloaded after returning from link 2
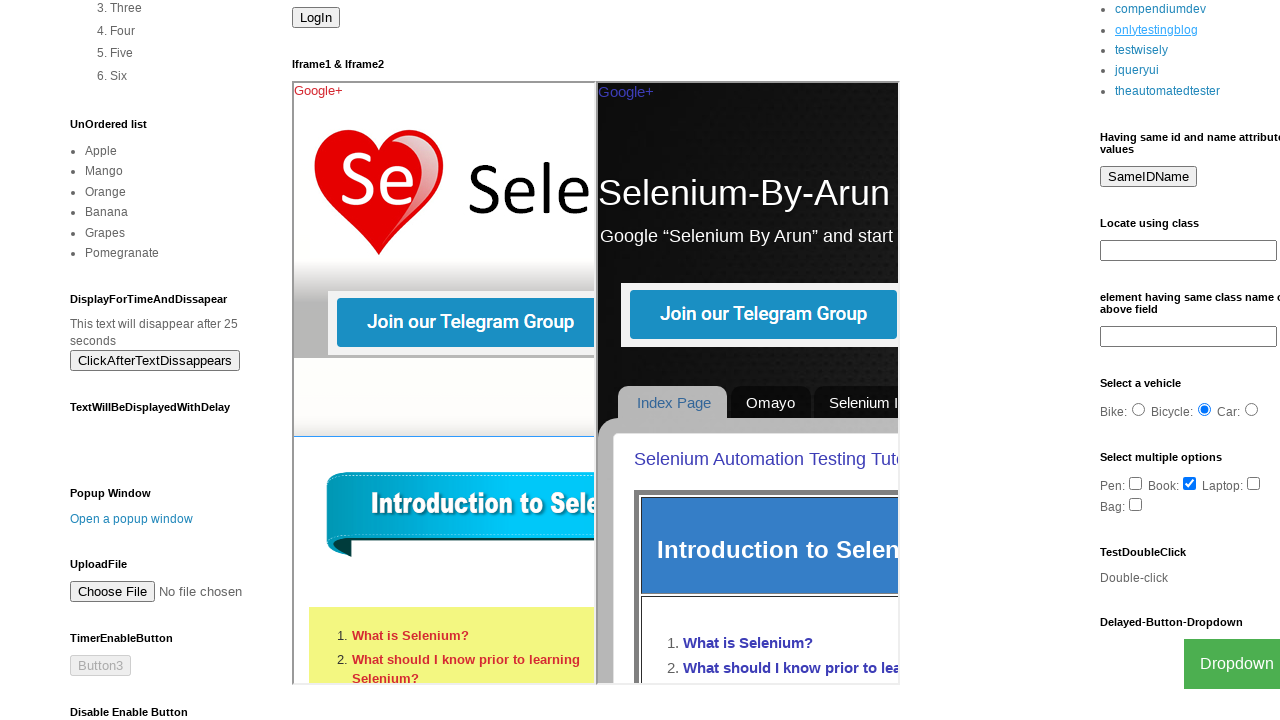

Clicked LinkList1 link 3 at (1142, 50) on xpath=//div[@id='LinkList1']//a >> nth=2
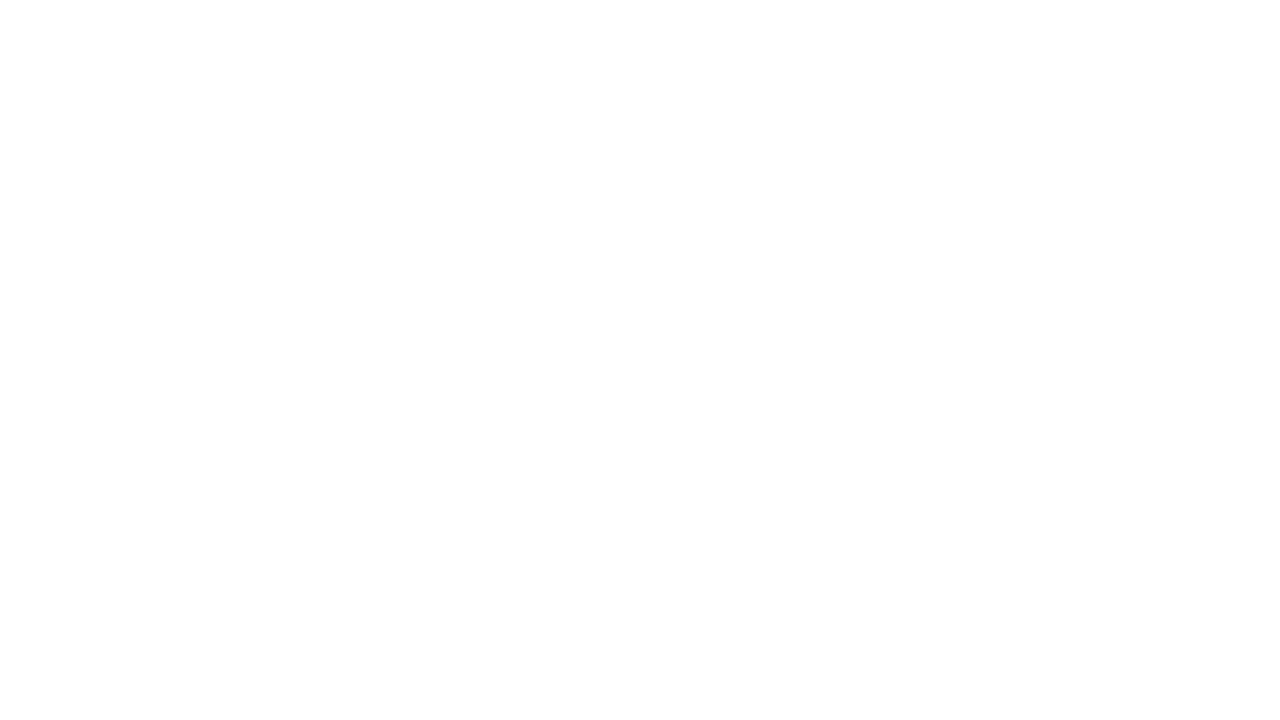

Link 3 page loaded
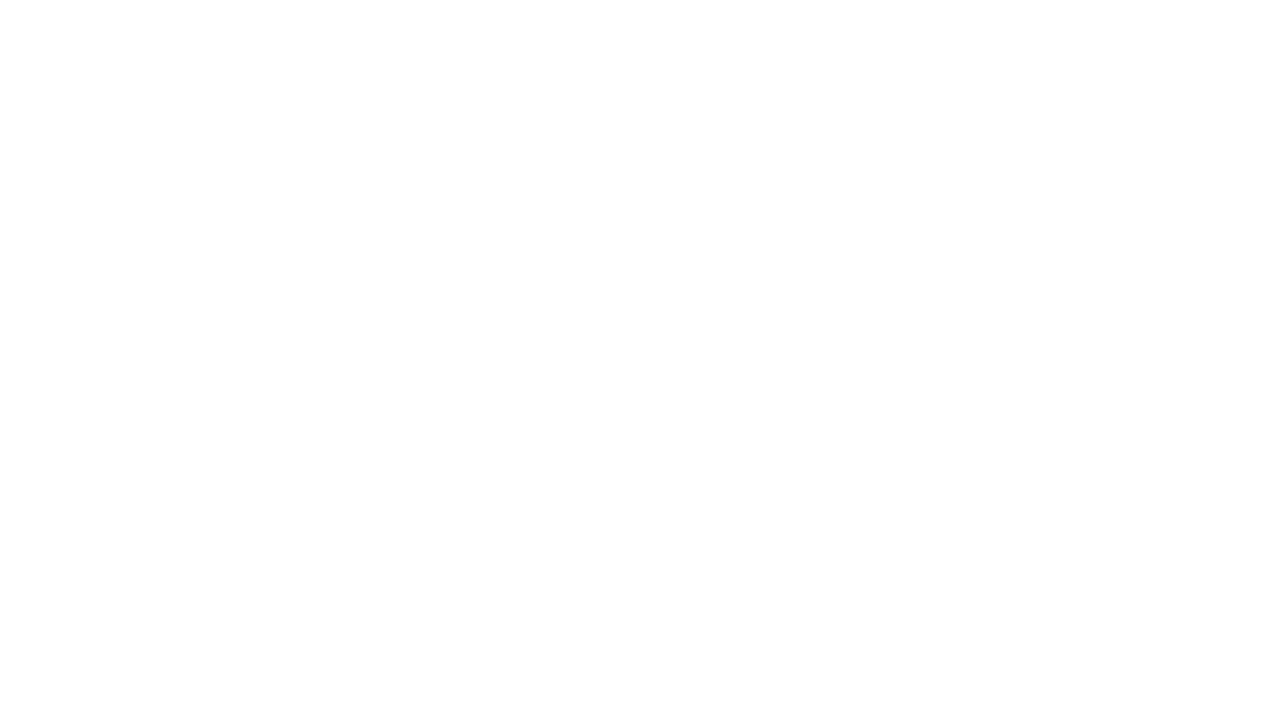

Navigated back from link 3
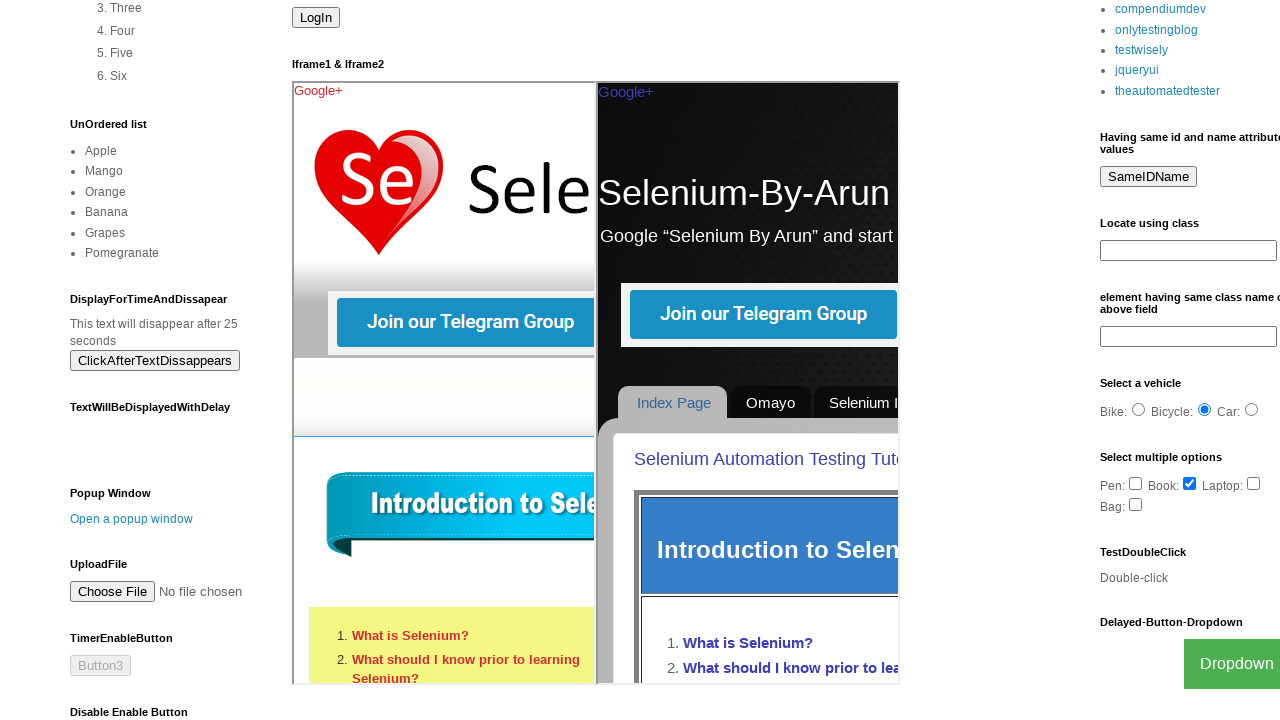

Omayo page reloaded after returning from link 3
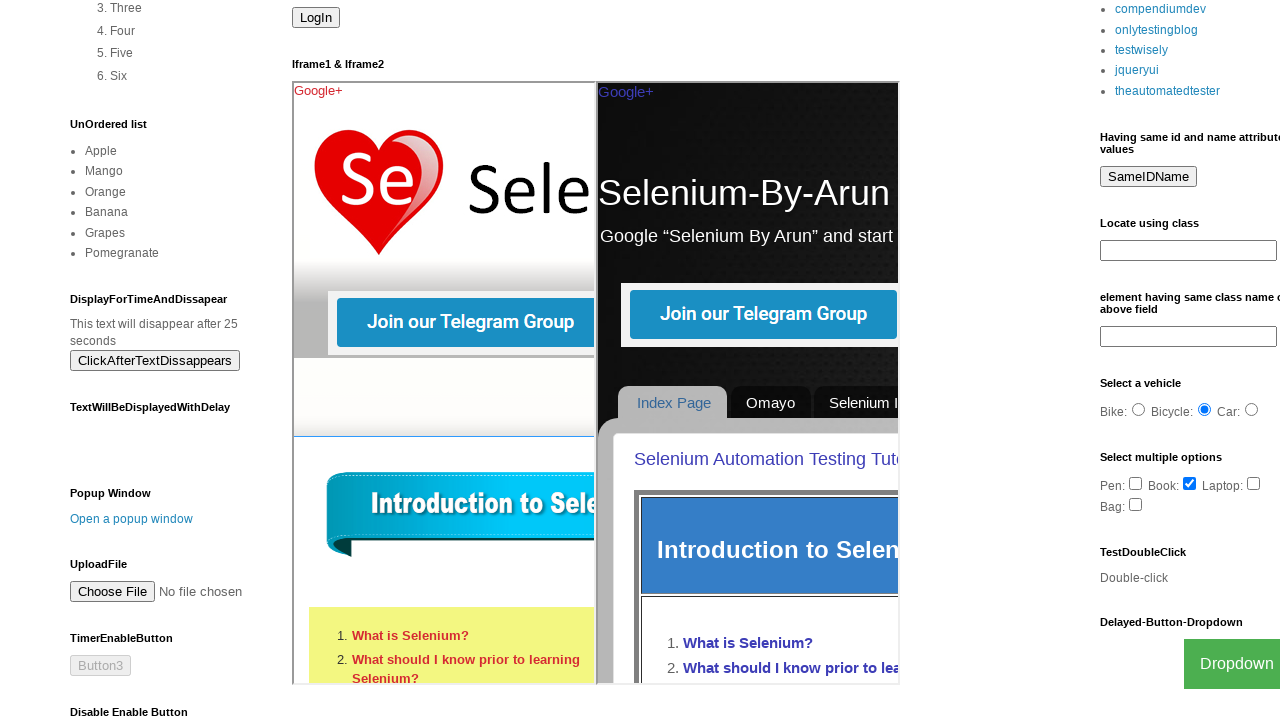

Clicked LinkList1 link 4 at (1137, 70) on xpath=//div[@id='LinkList1']//a >> nth=3
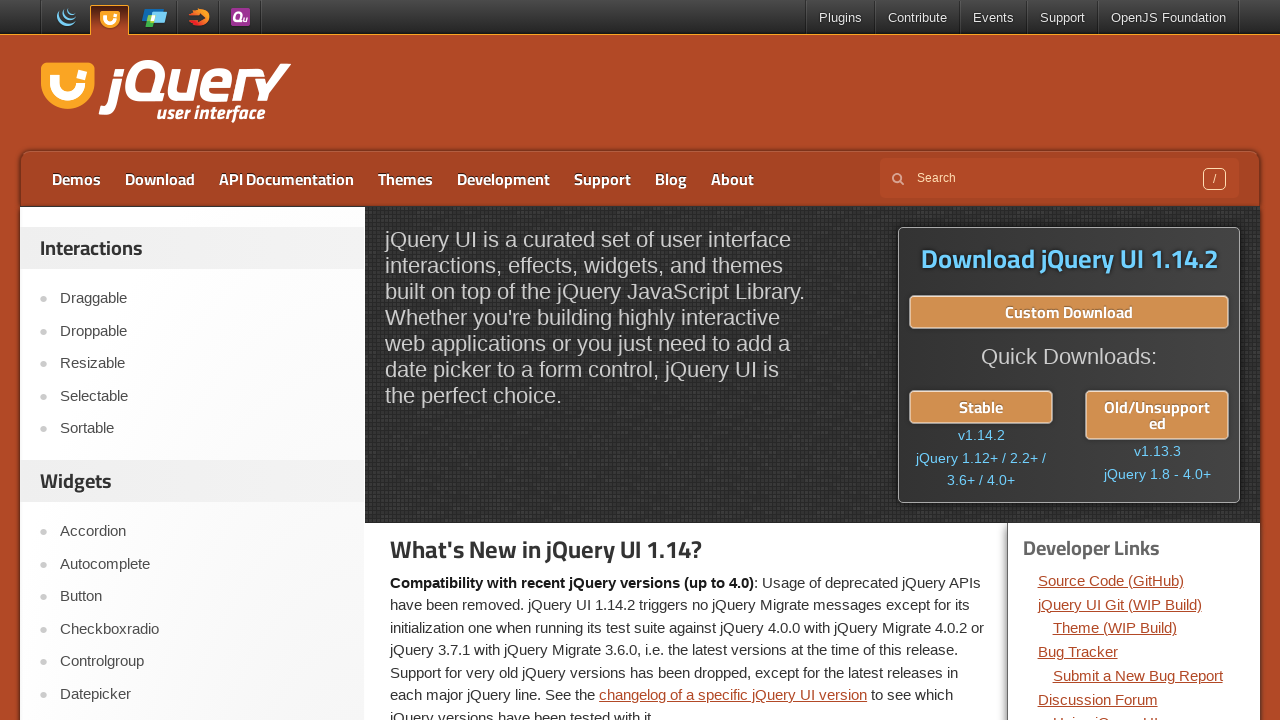

Link 4 page loaded
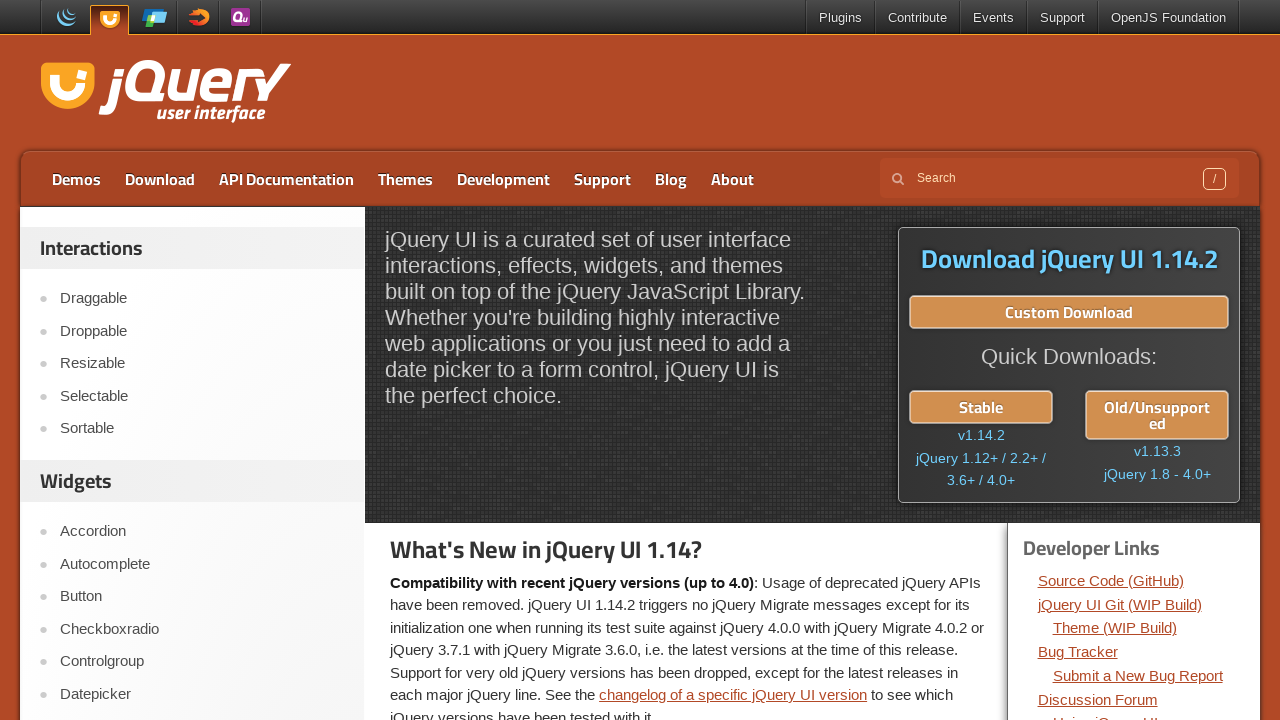

Navigated back from link 4
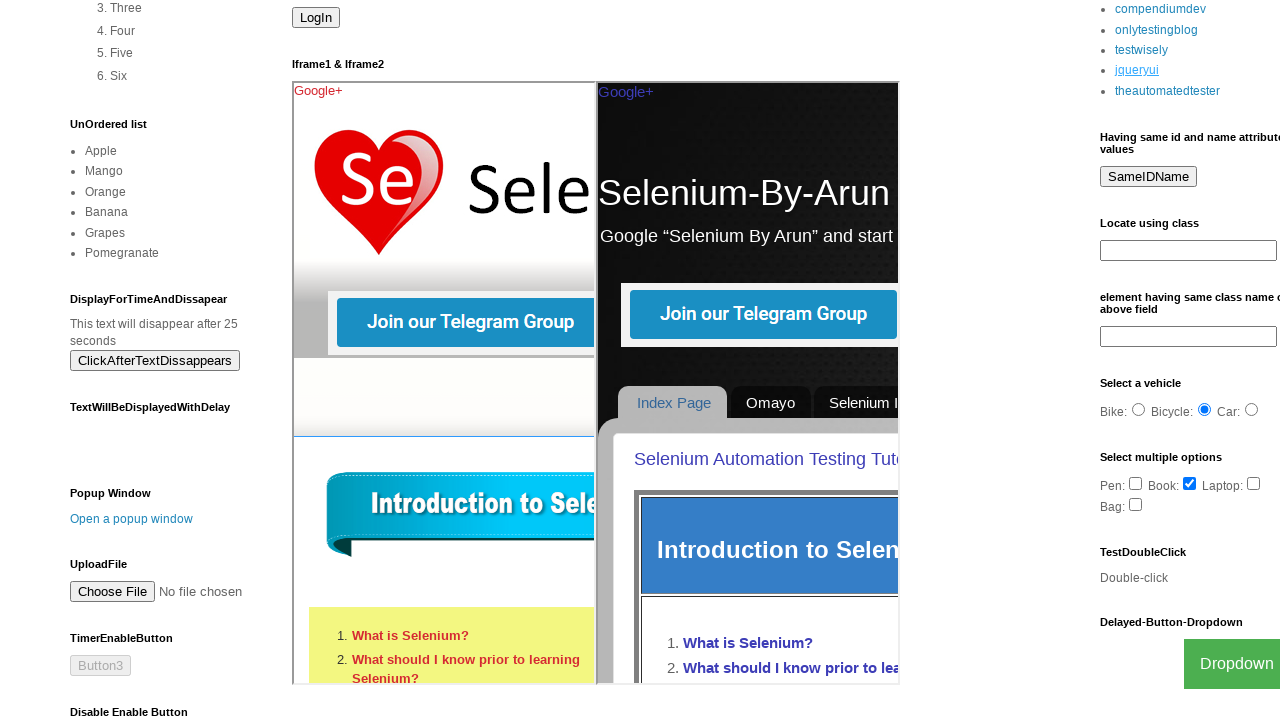

Omayo page reloaded after returning from link 4
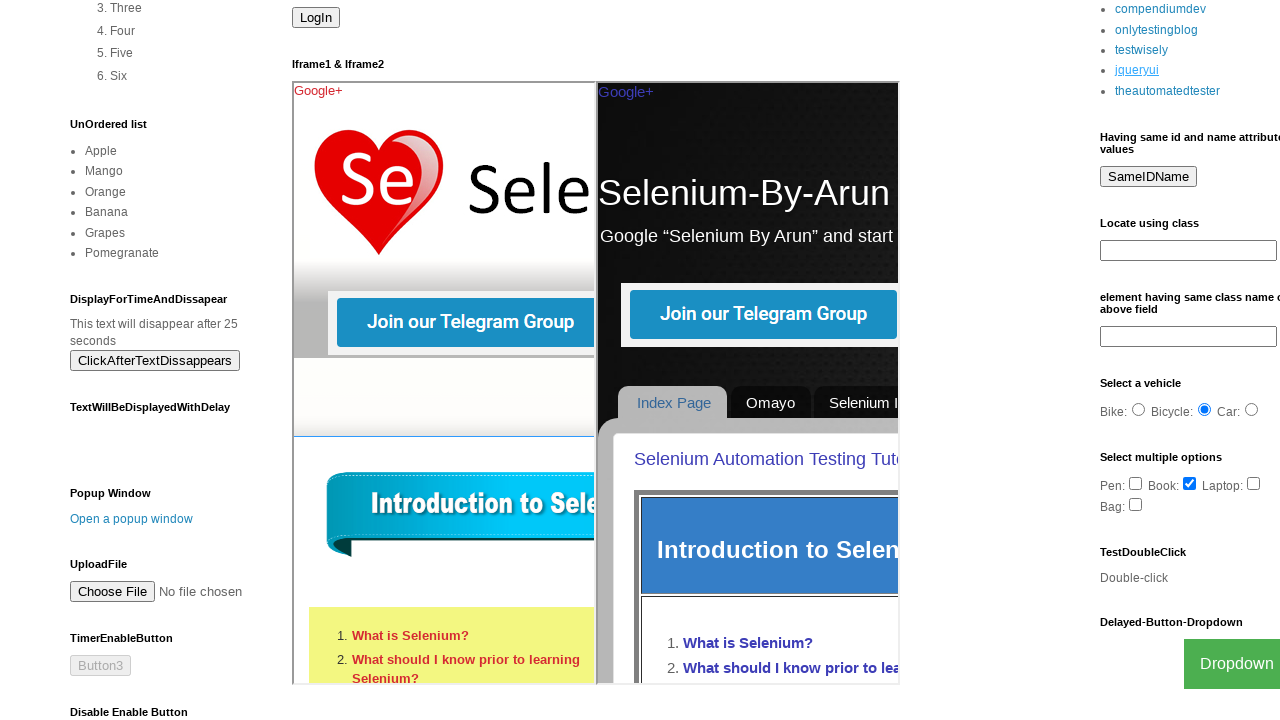

Clicked LinkList1 link 5 at (1168, 91) on xpath=//div[@id='LinkList1']//a >> nth=4
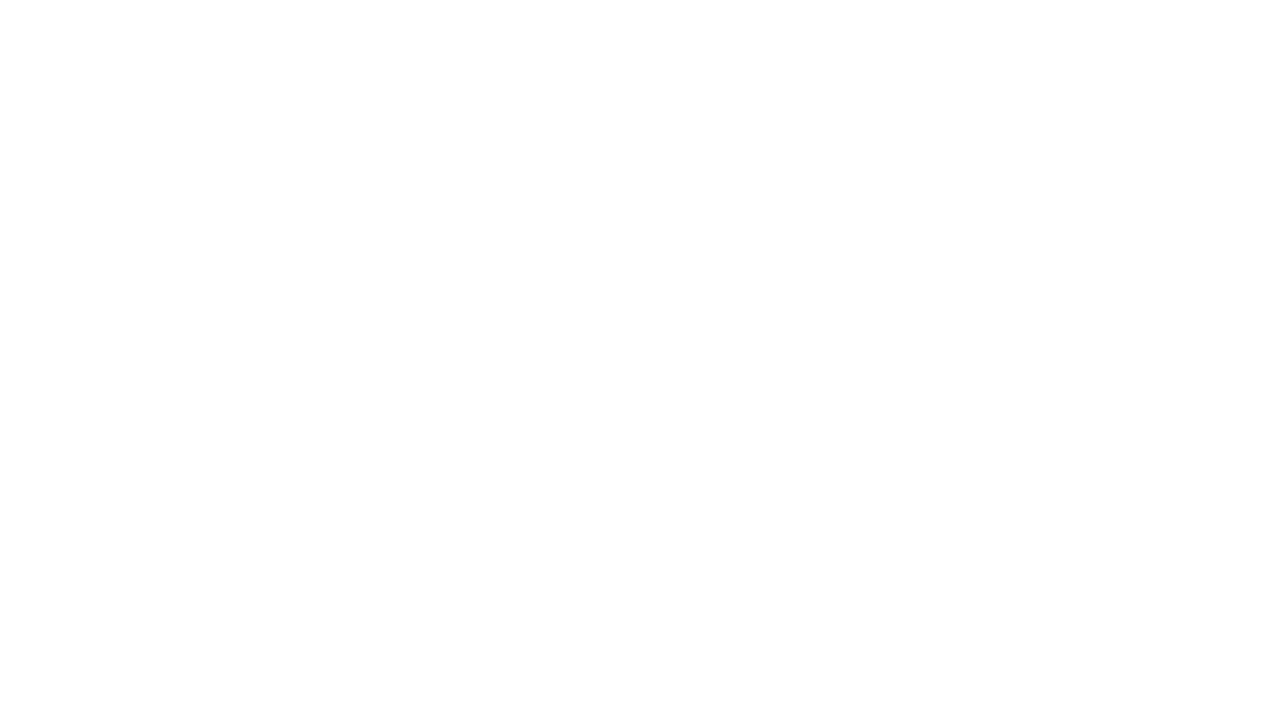

Link 5 page loaded
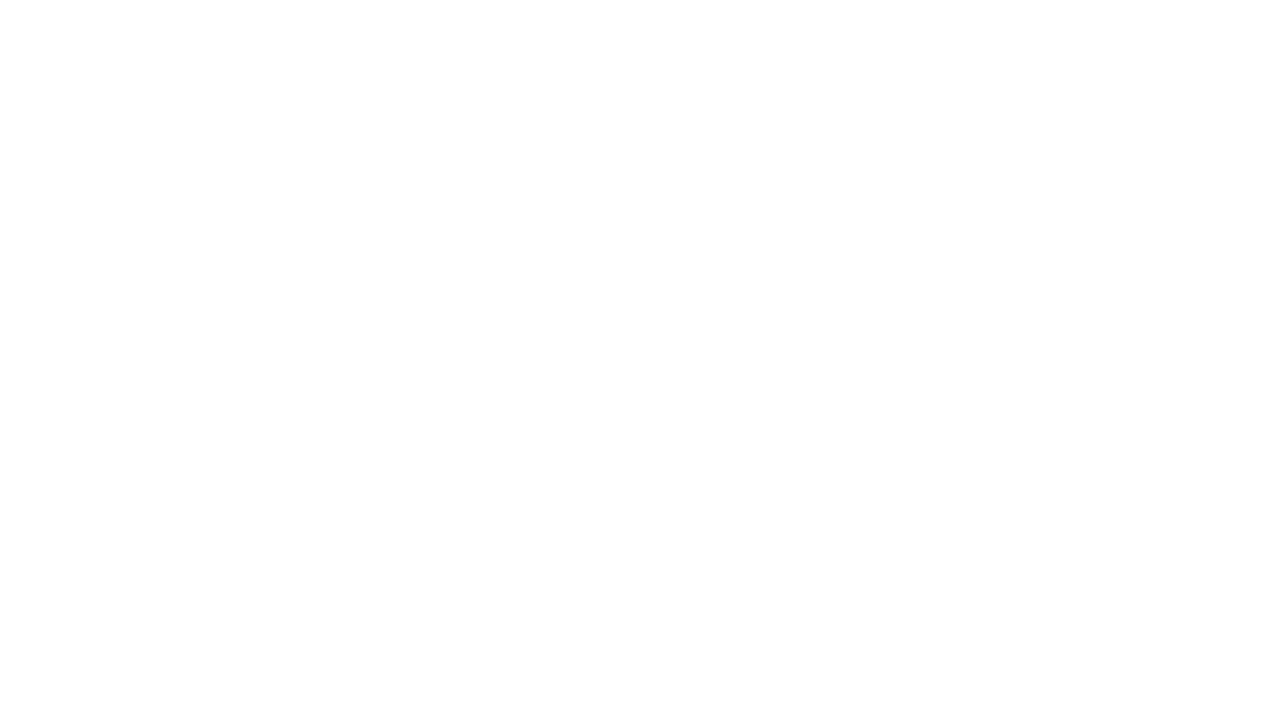

Navigated back from link 5
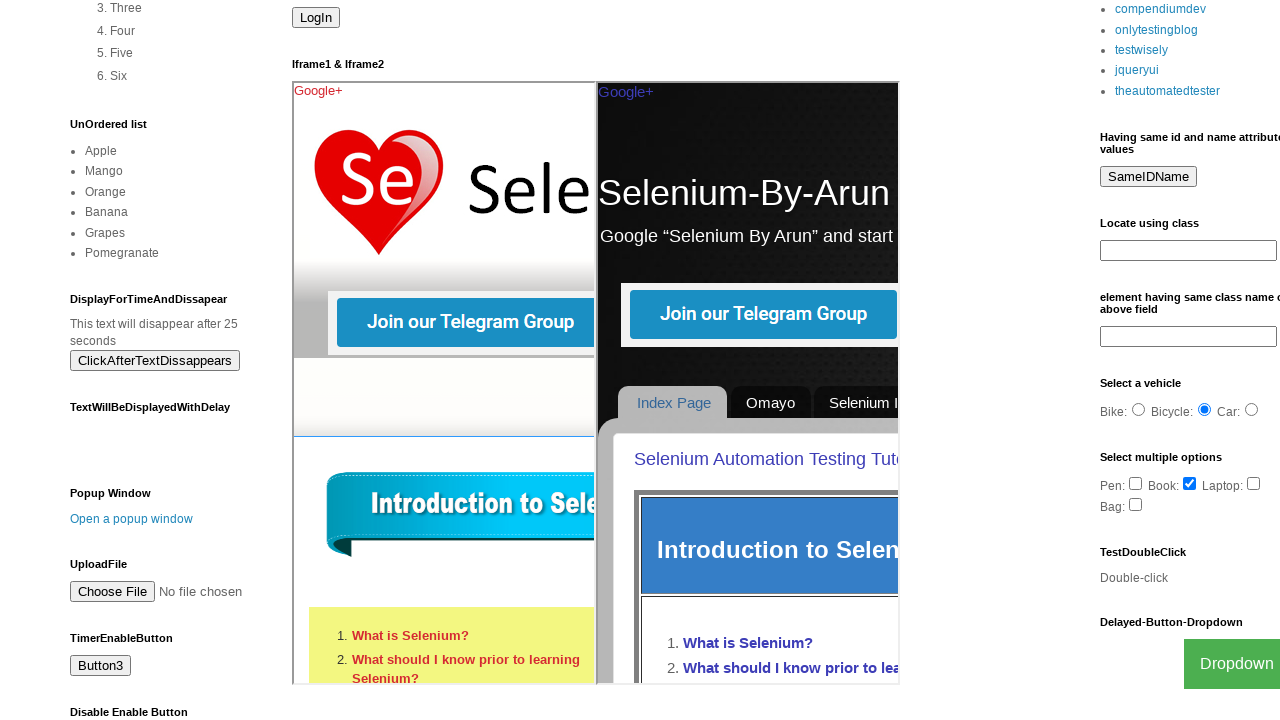

Omayo page reloaded after returning from link 5
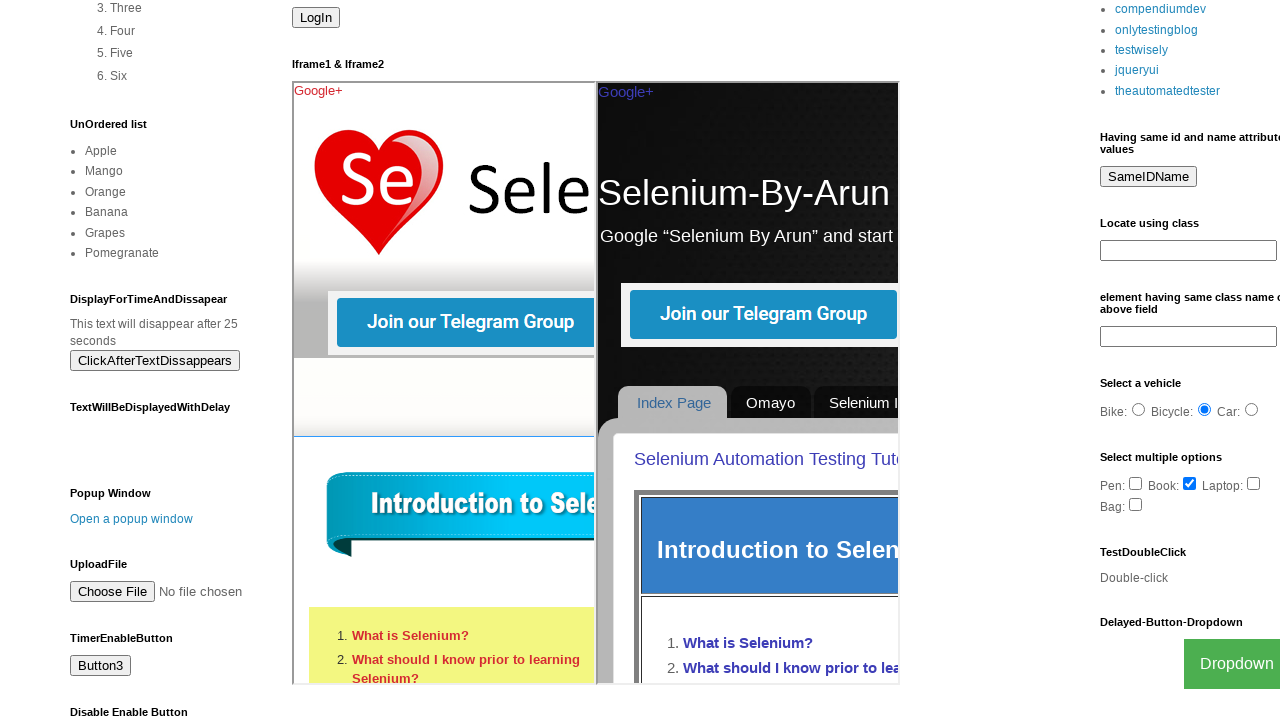

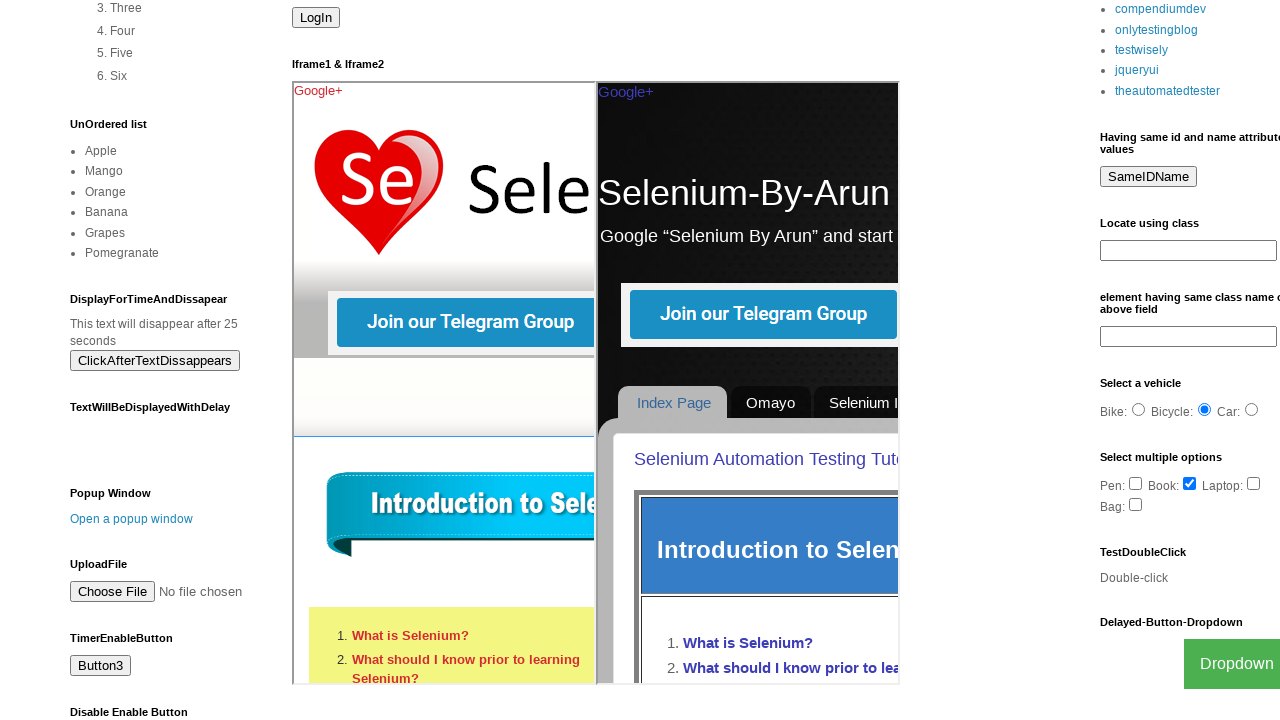